Tests dynamic properties page by interacting with buttons that have different behaviors - one enables after delay, one changes color, and one becomes visible after delay

Starting URL: https://demoqa.com/dynamic-properties

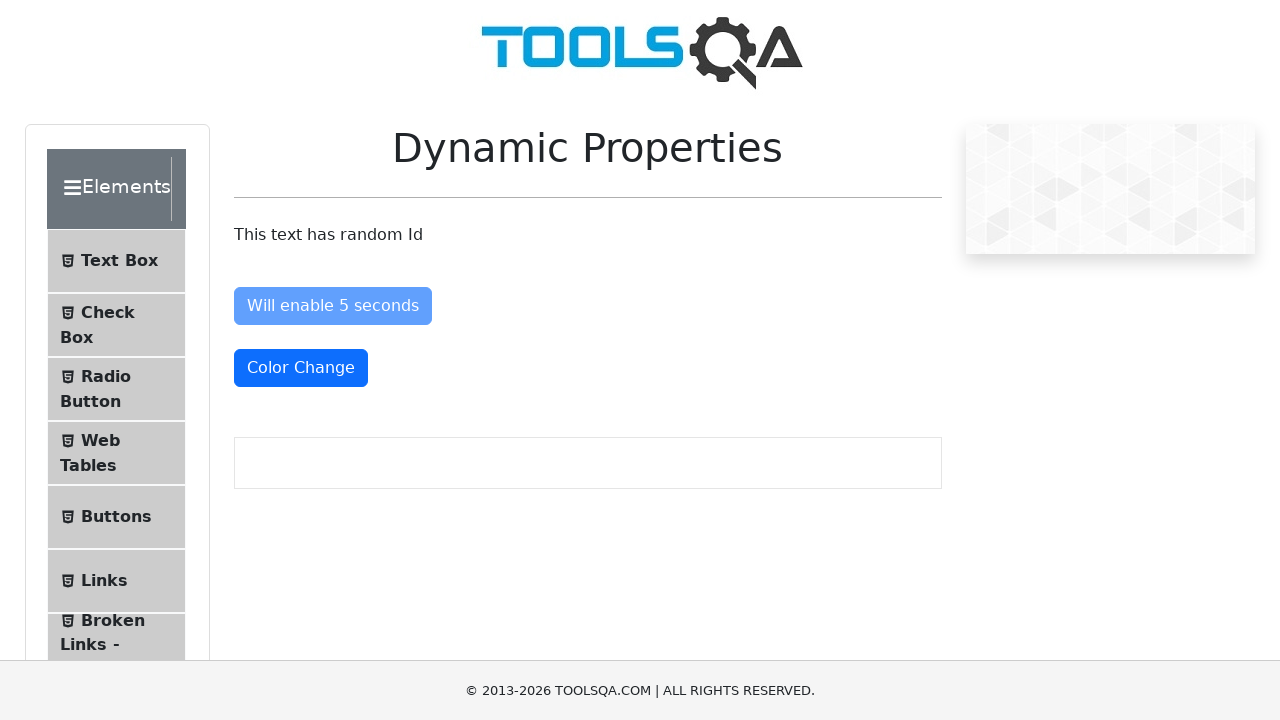

Navigated to dynamic properties page
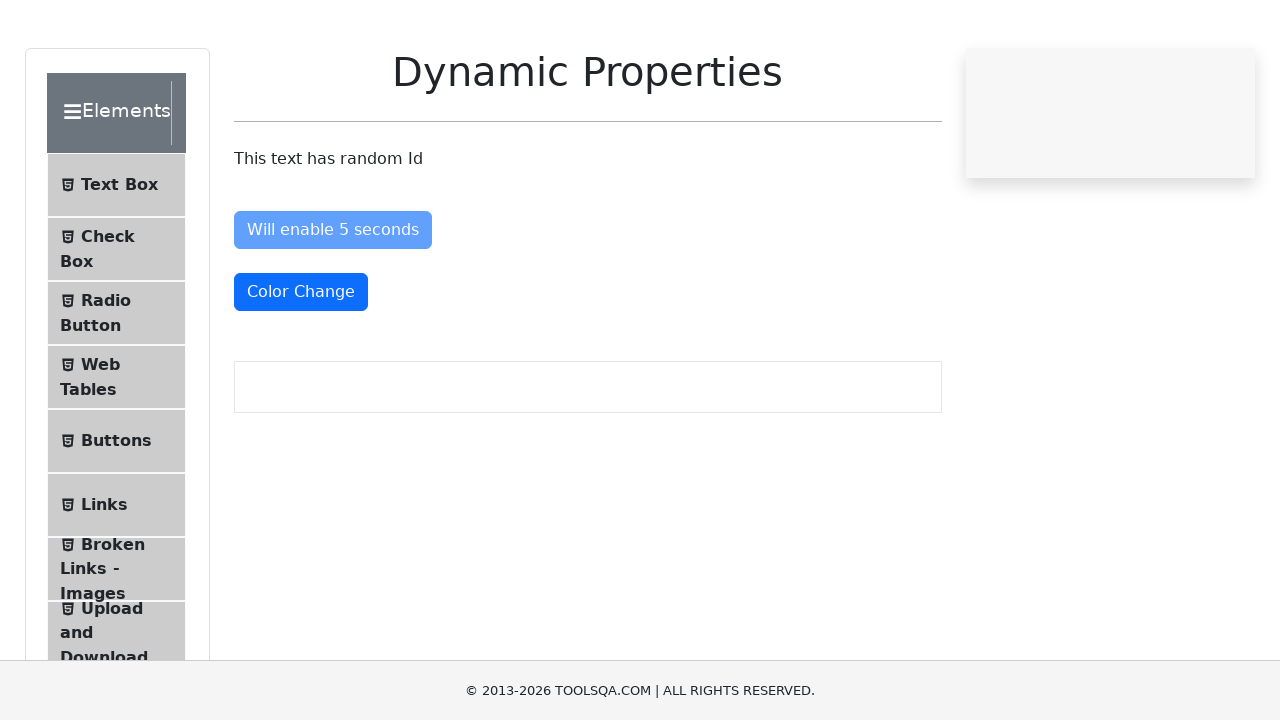

Retrieved initial text content: This text has random Id
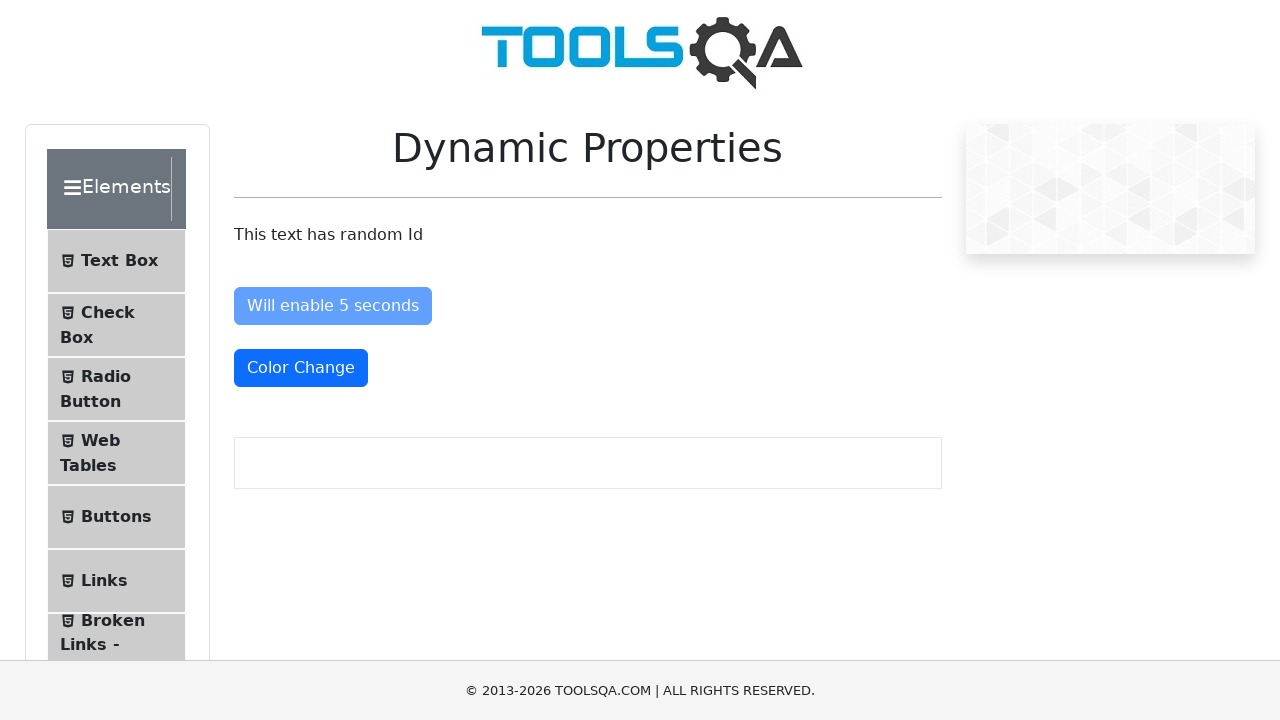

Waited 5 seconds for button to become enabled
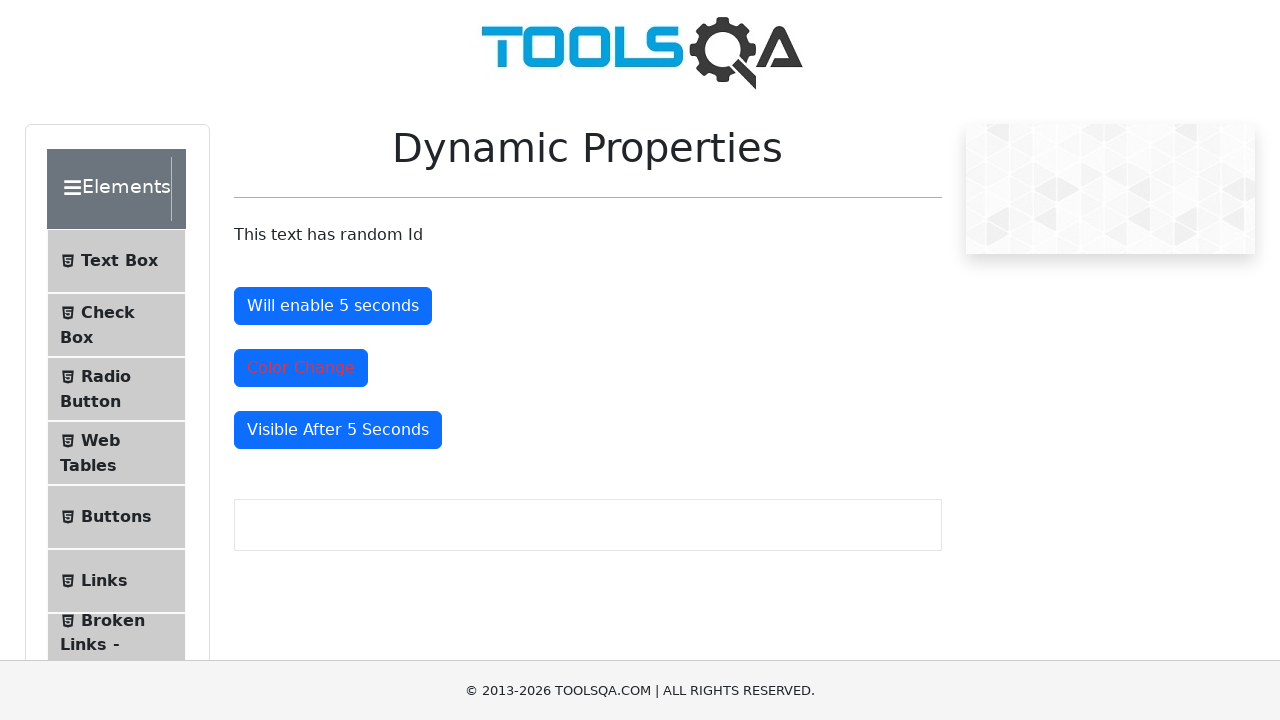

Located the 'Enable After' button
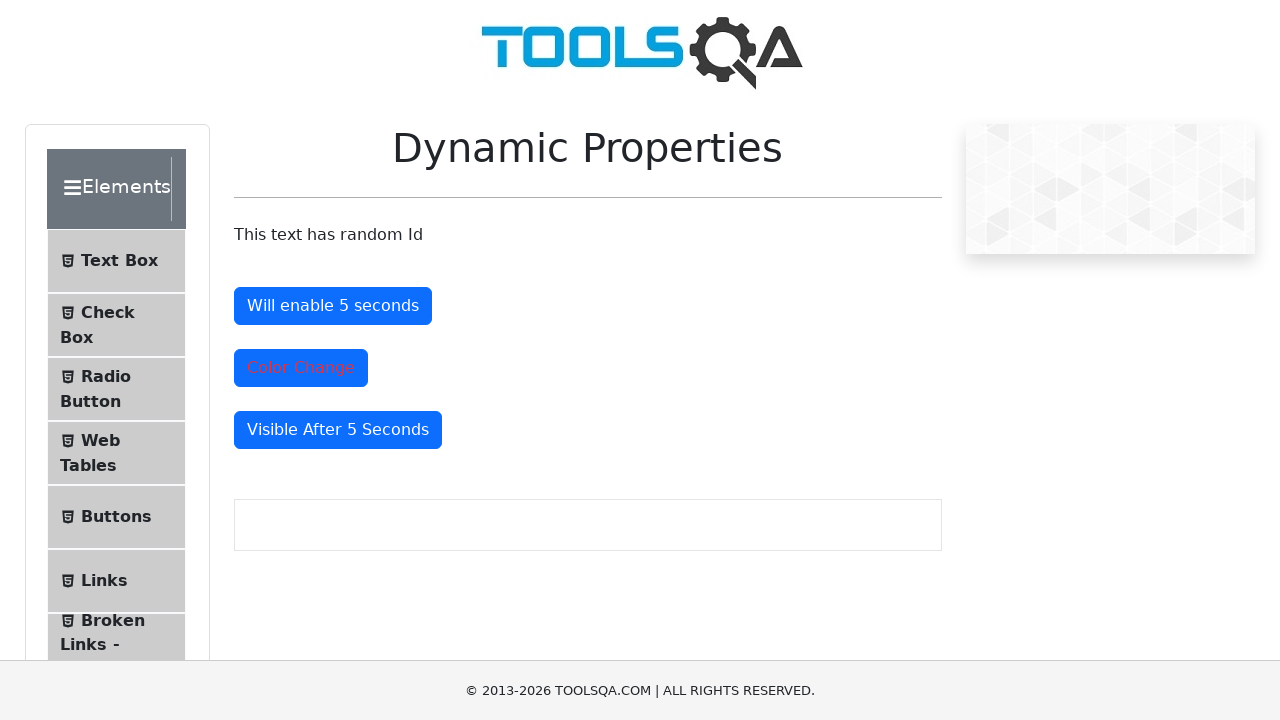

Clicked the 'Enable After' button with text: Will enable 5 seconds at (333, 306) on #enableAfter
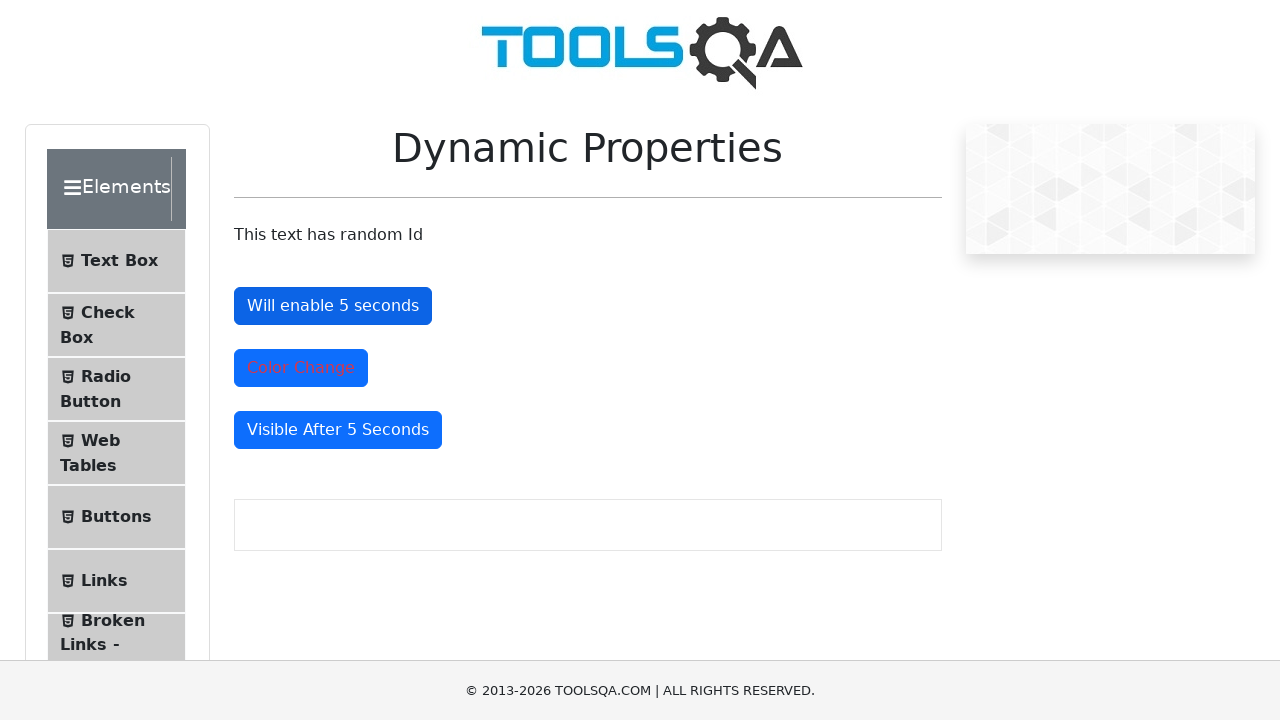

Located the 'Color Change' button
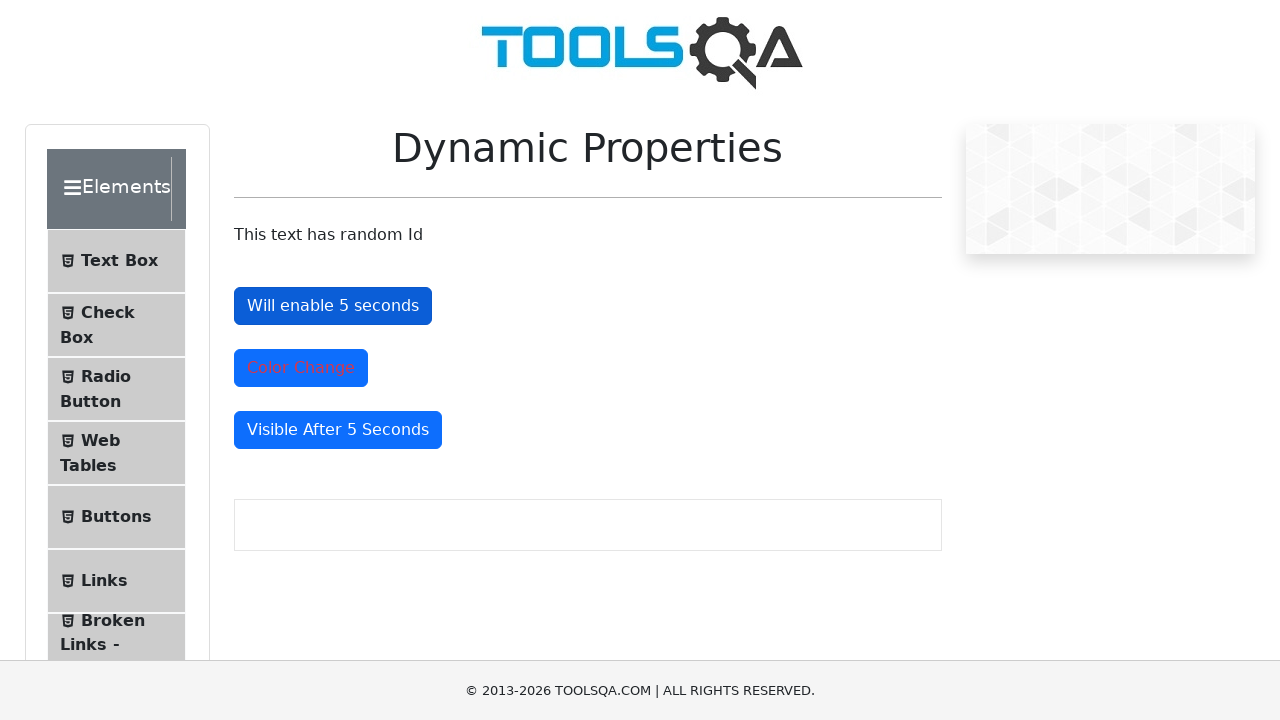

Verified 'Color Change' button text matches expected value
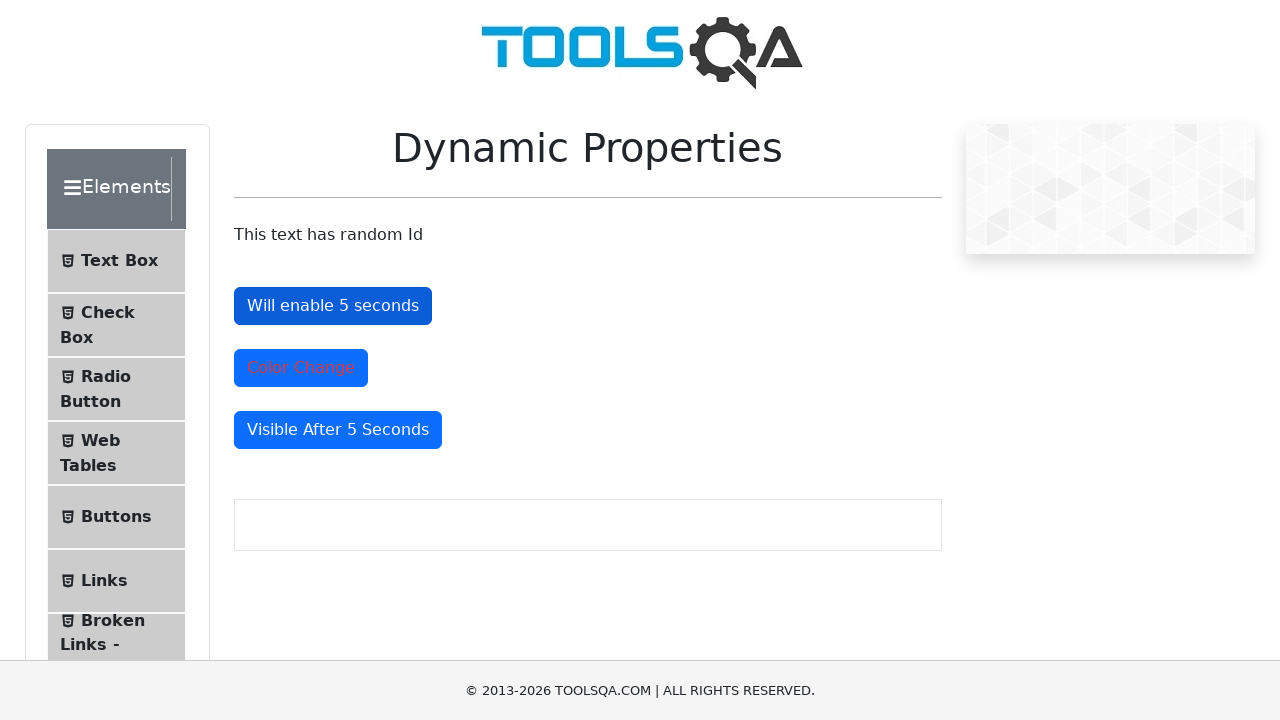

Located the 'Visible After' button
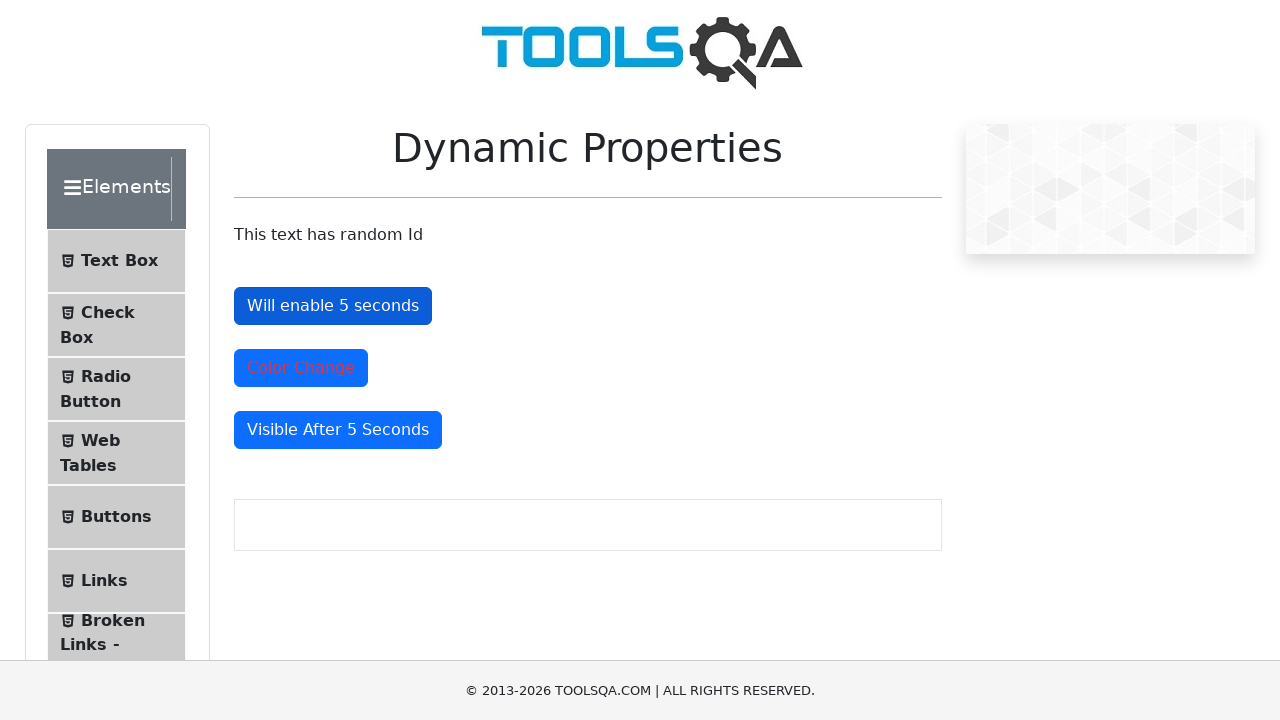

Verified 'Visible After' button text matches expected value
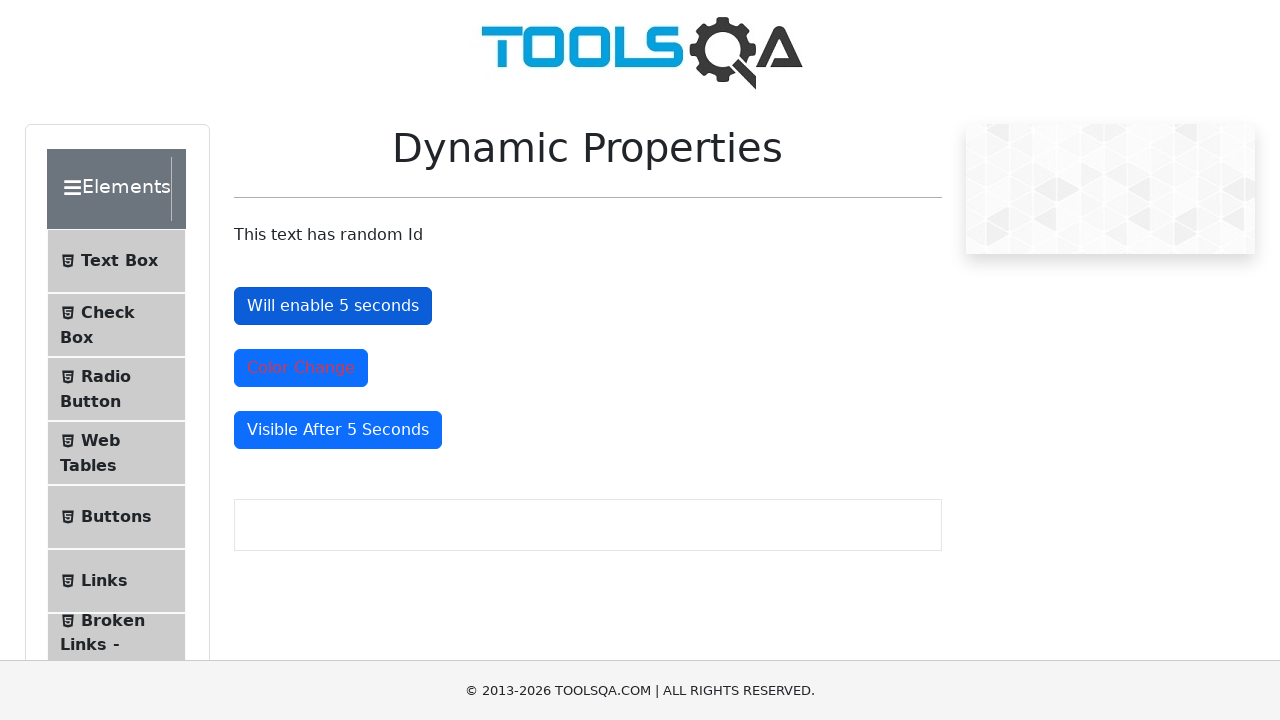

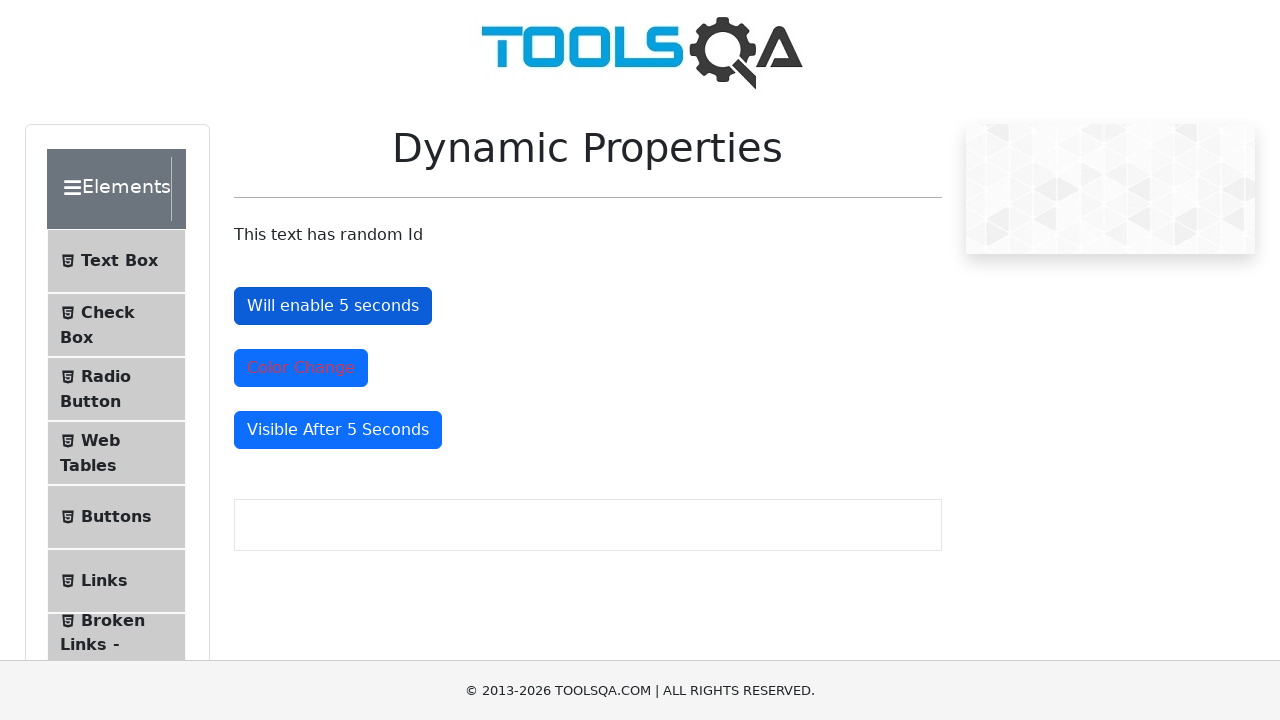